Tests the location input functionality on Swiggy by entering a location name into the location search field

Starting URL: https://www.swiggy.com/

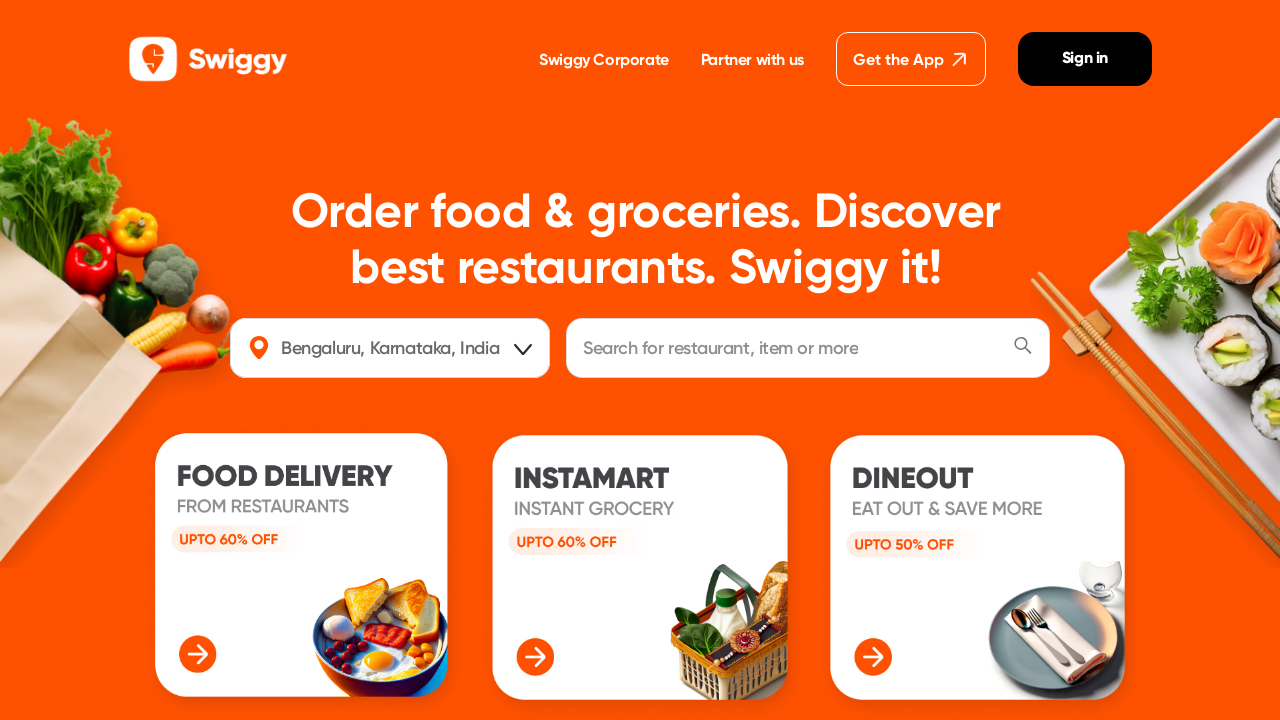

Waited for location input field to be available
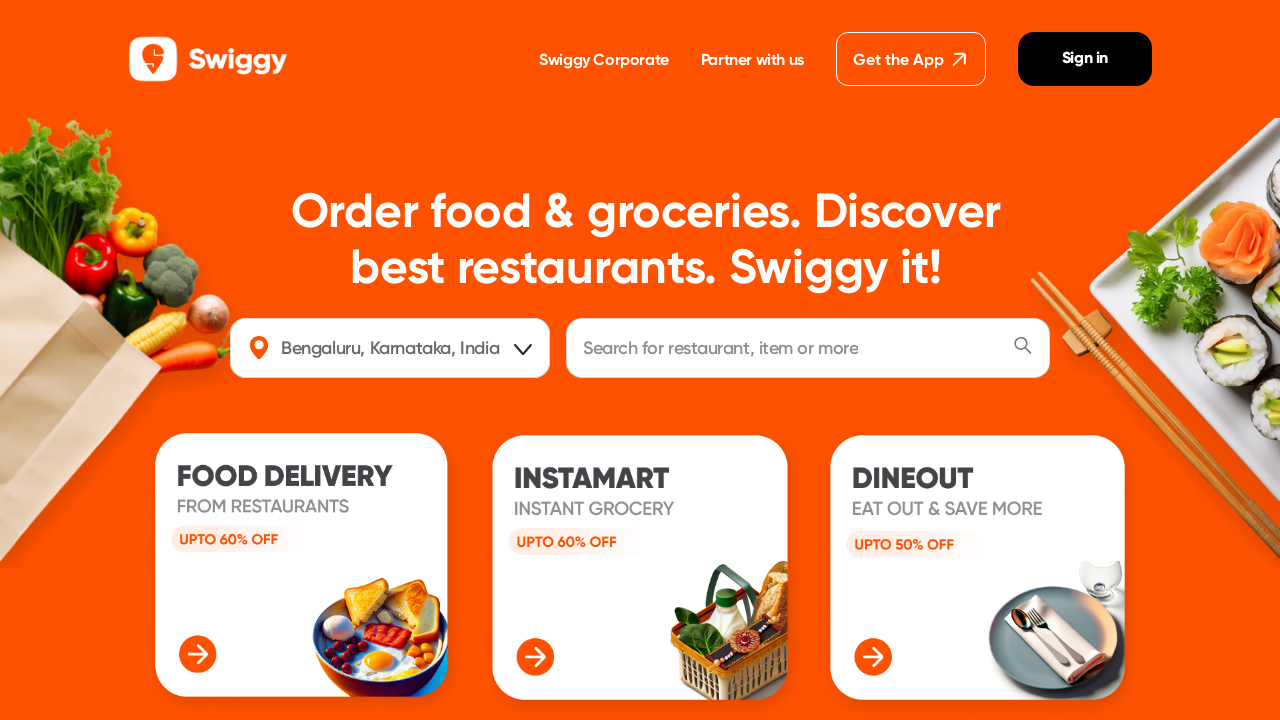

Entered 'tambaram' into the location search field on #location
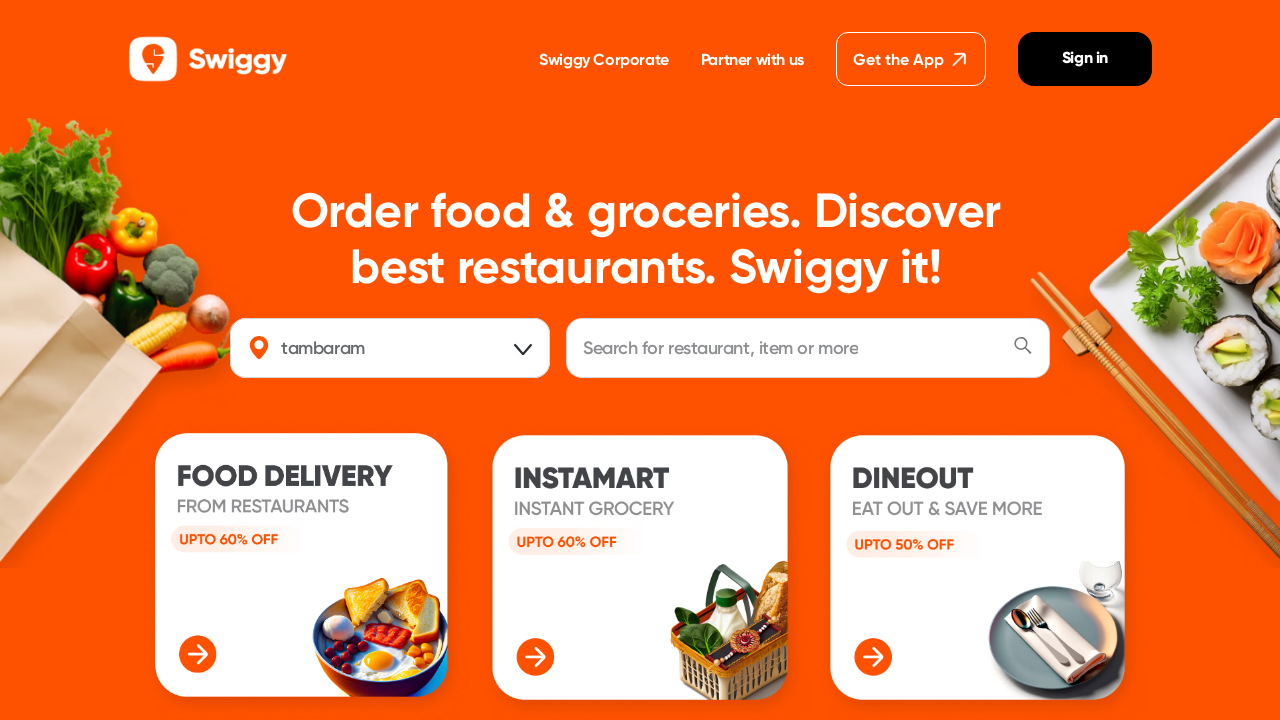

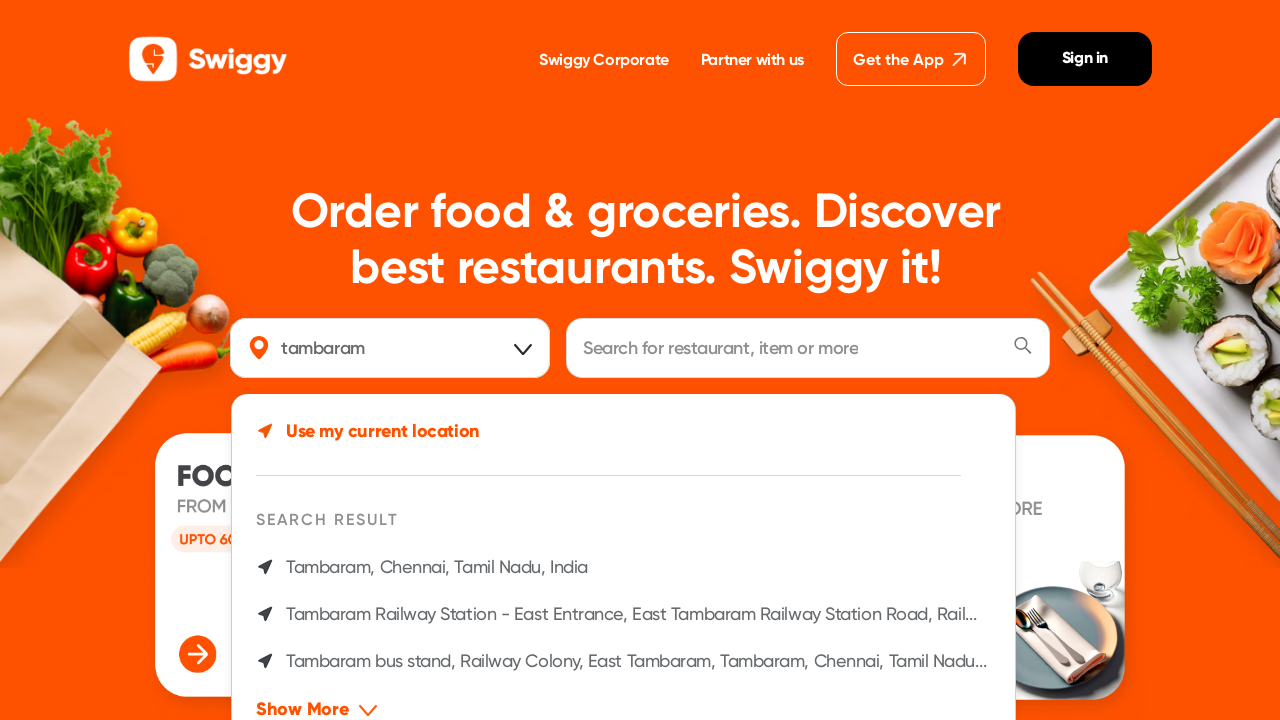